Tests HTML5 drag and drop functionality by dragging elements between columns and verifying the elements have switched positions

Starting URL: https://automationfc.github.io/drag-drop-html5/

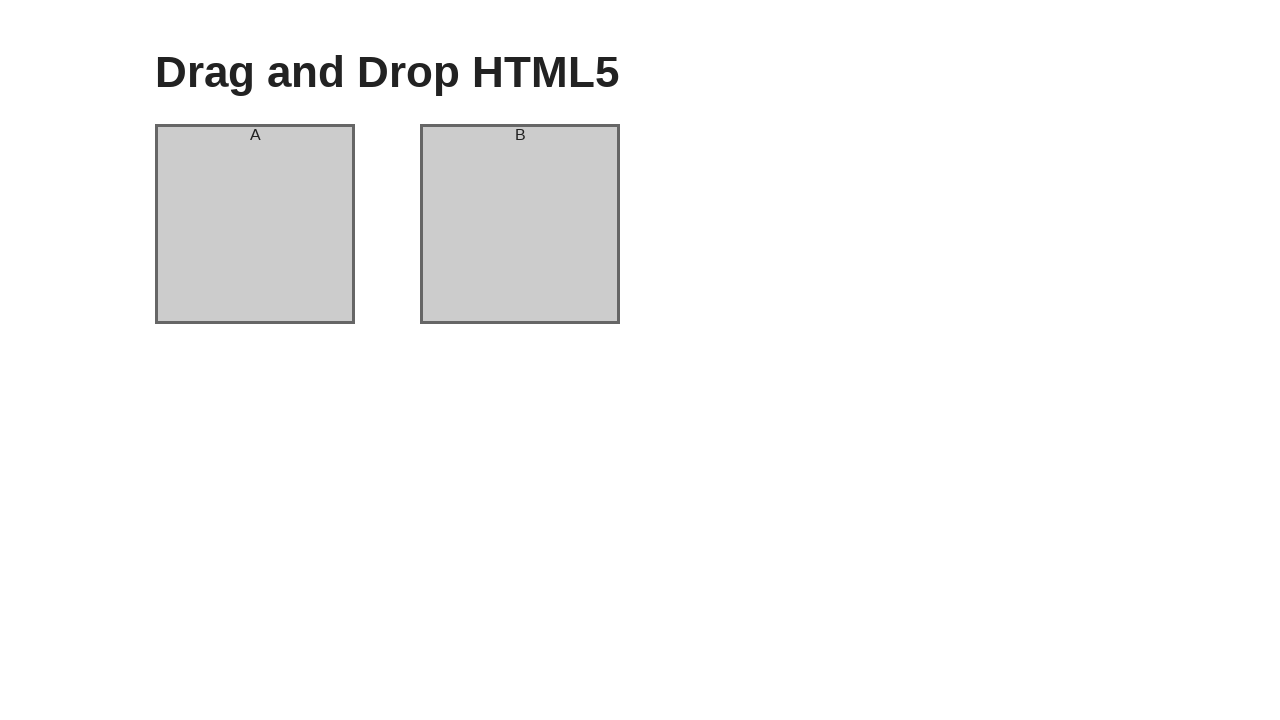

Navigated to HTML5 drag and drop test page
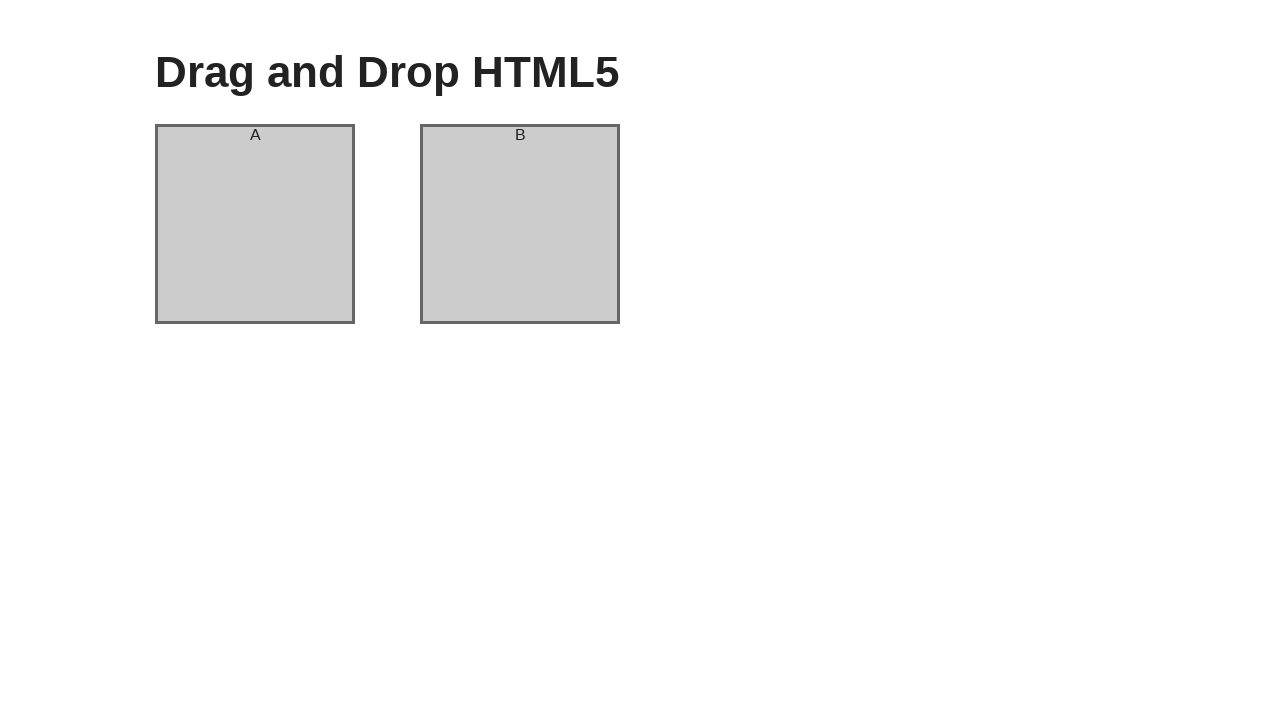

Located column A element
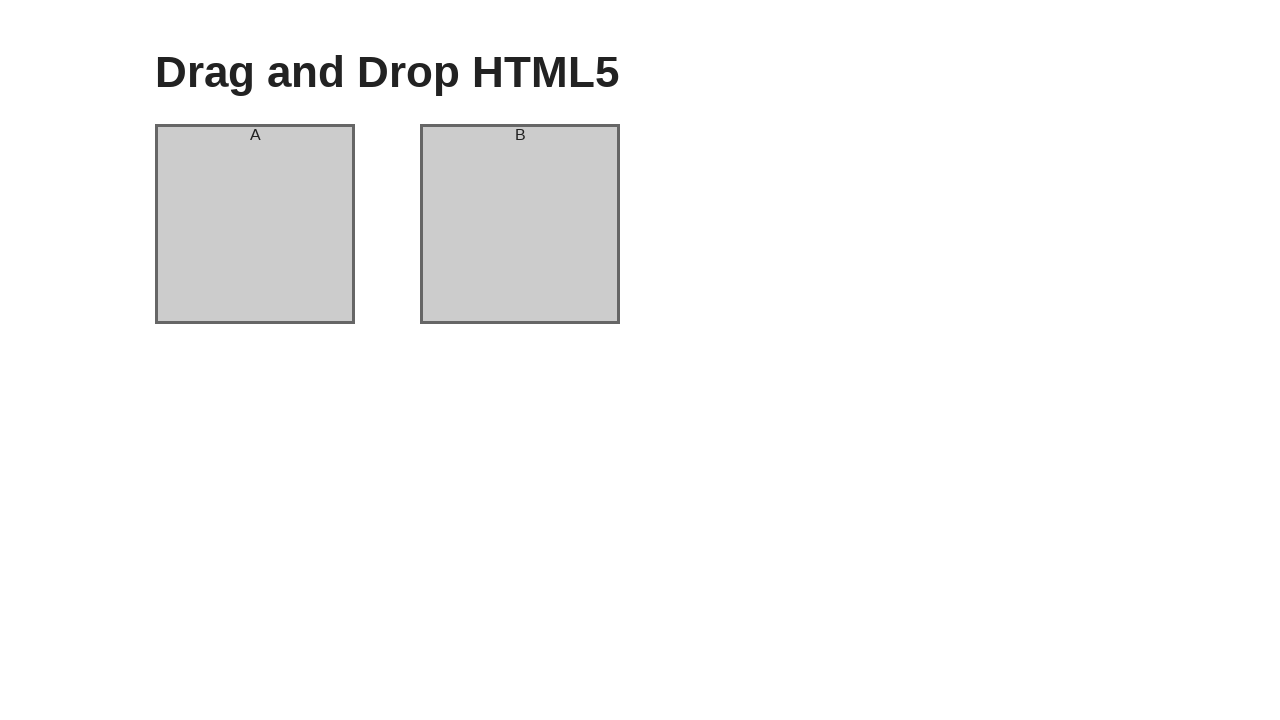

Located column B element
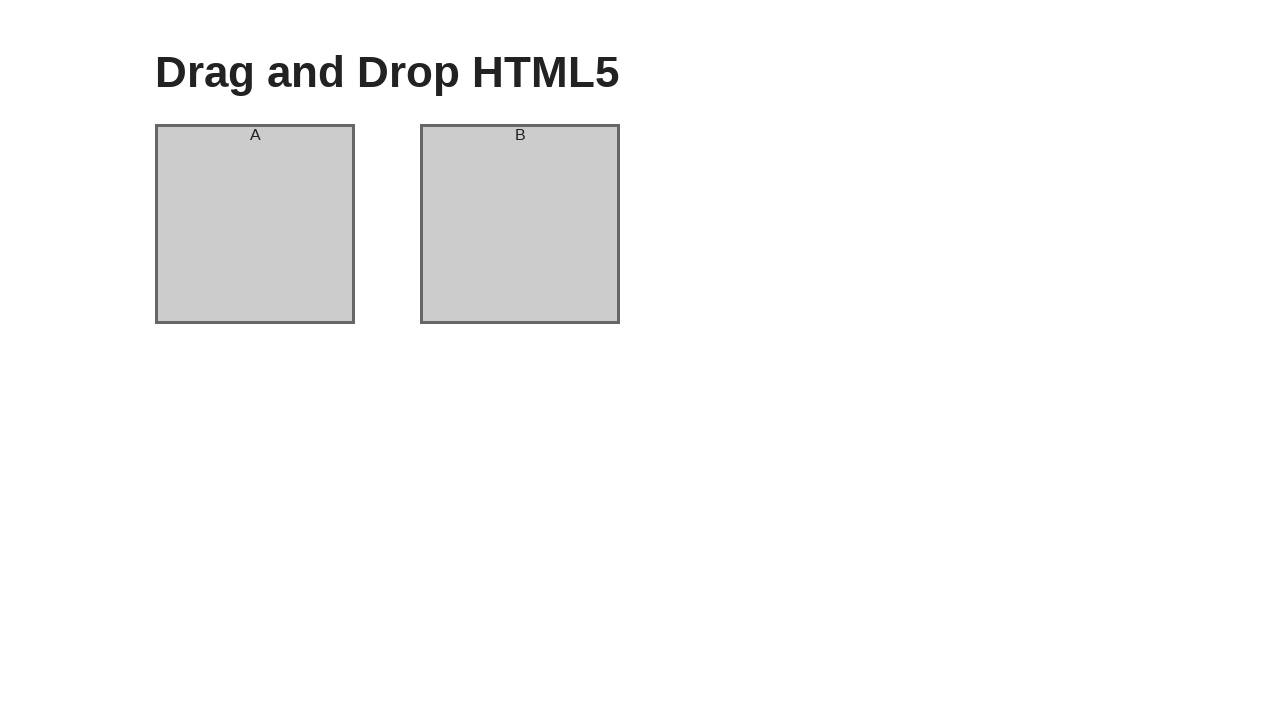

Dragged column A to column B at (520, 224)
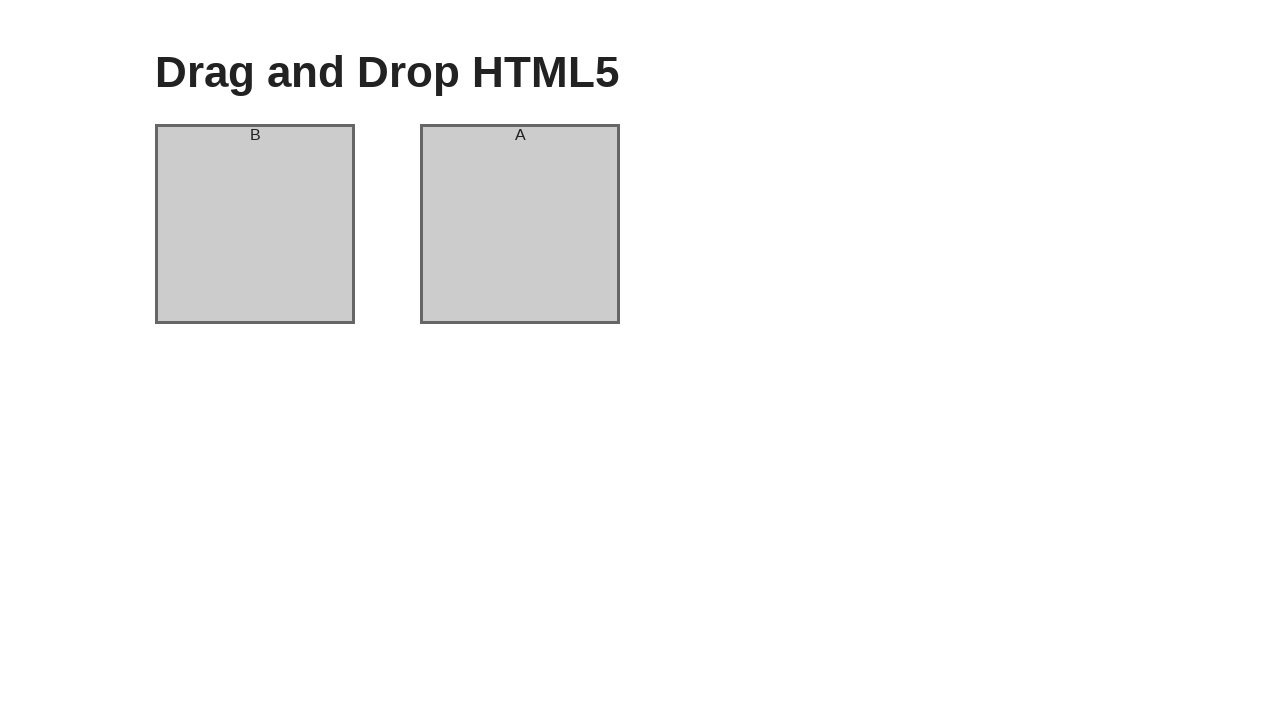

Waited 2 seconds for drag and drop animation to complete
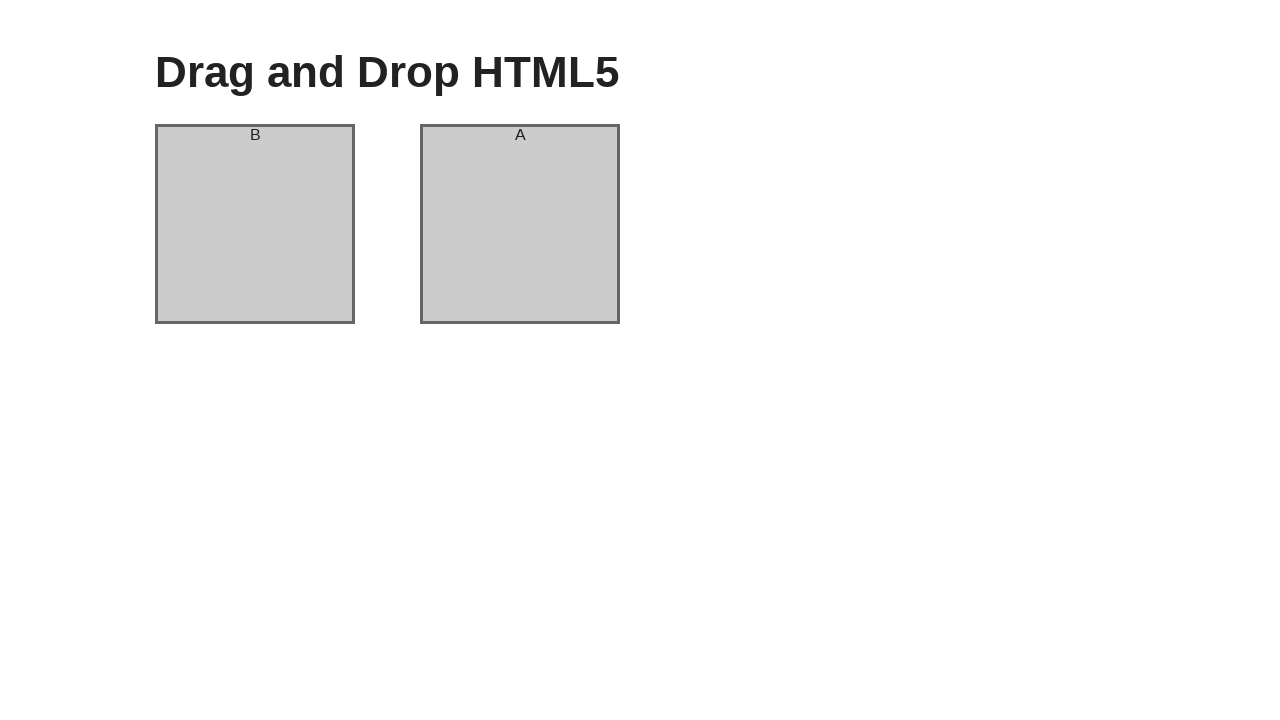

Dragged column A to column B again to switch positions back at (520, 224)
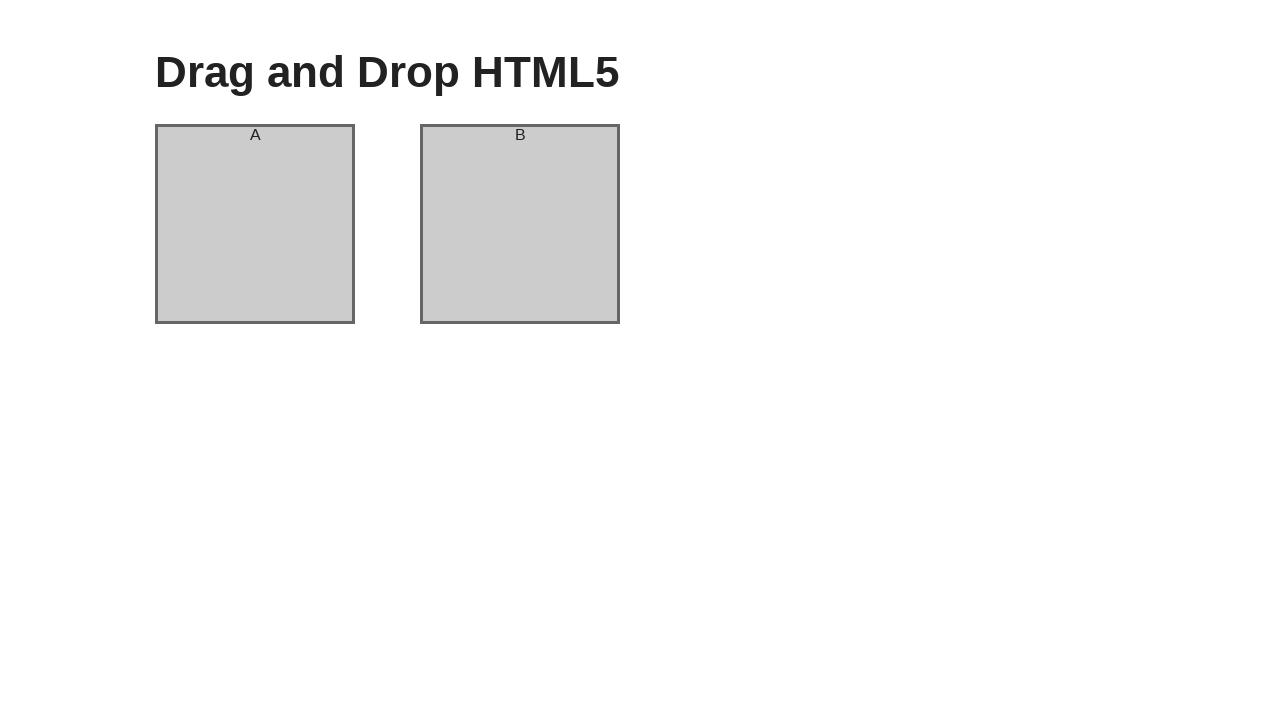

Waited 2 seconds for second drag and drop animation to complete
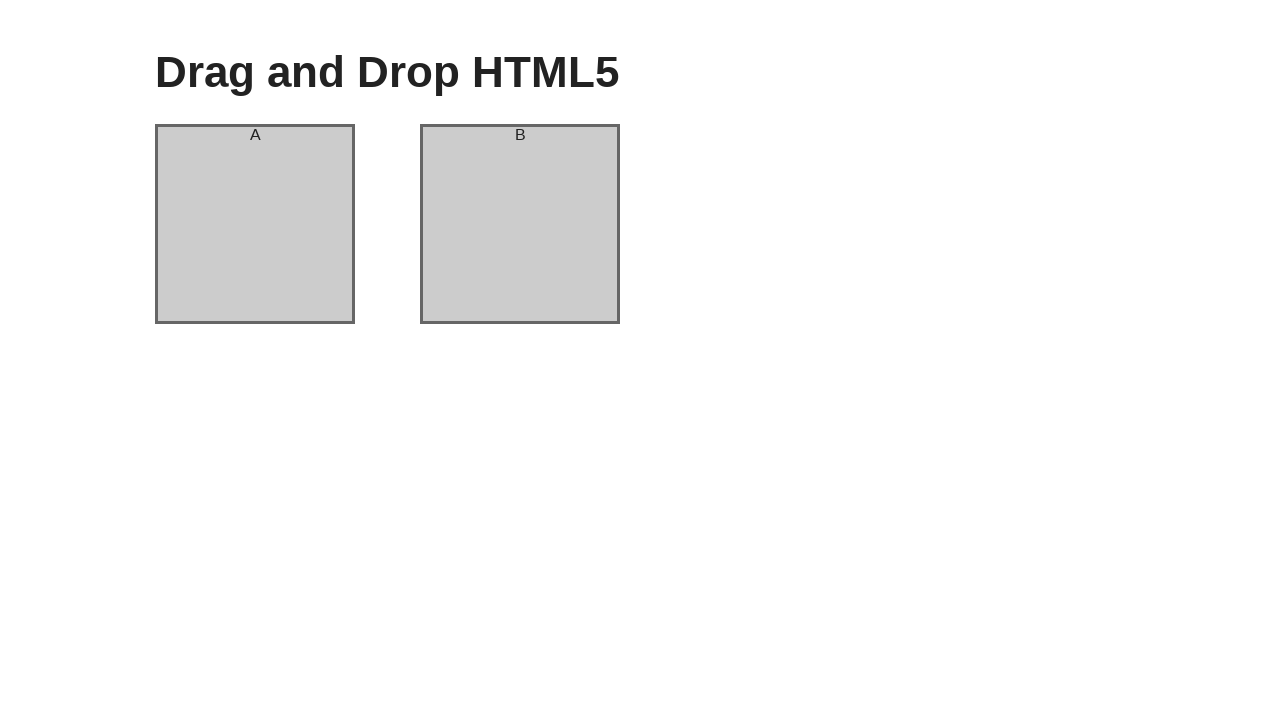

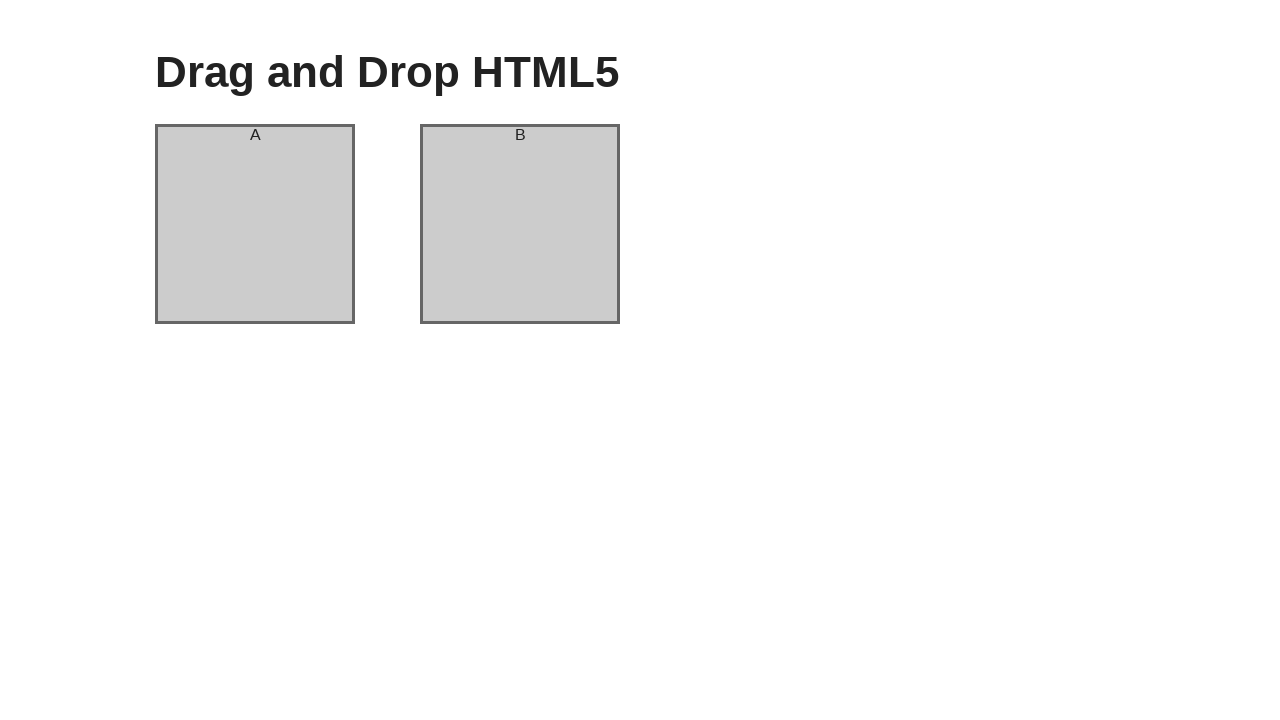